Tests pagination functionality by navigating to a pagination demo page, reading data from the current page, clicking on page 2, and verifying the displayed data changes after pagination.

Starting URL: https://pagination.js.org/

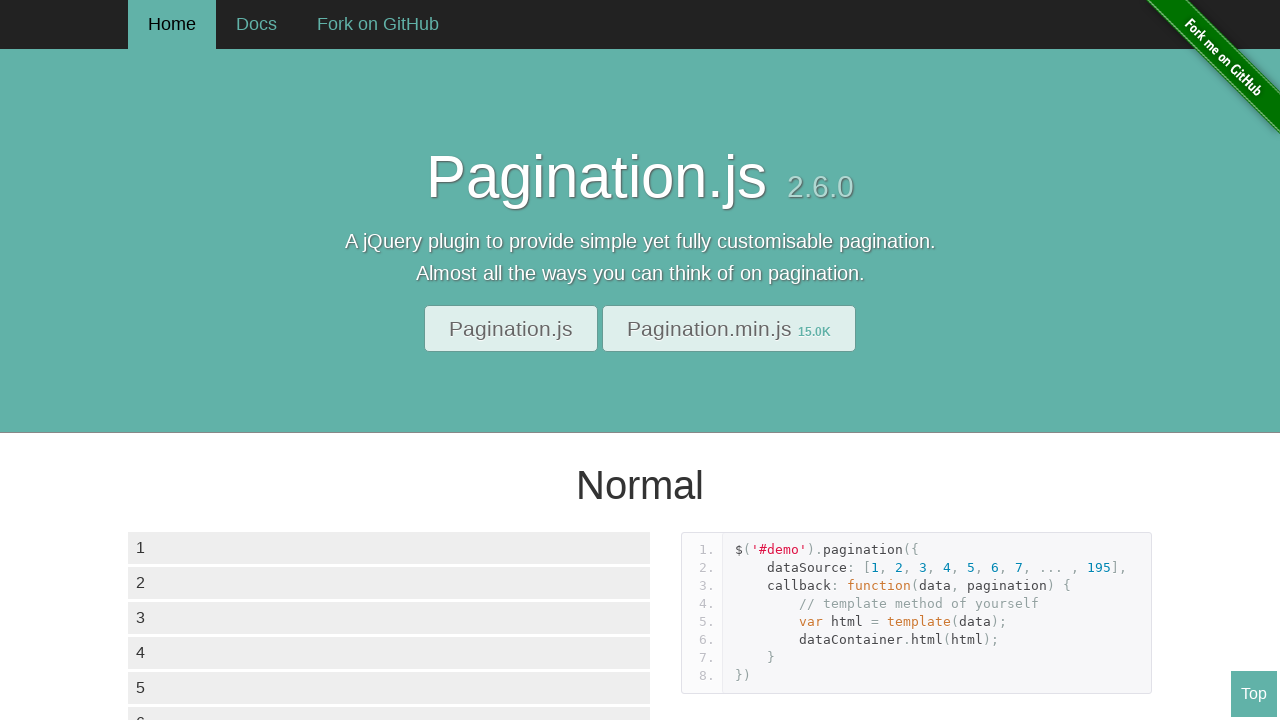

Waited for initial page data to load in data container
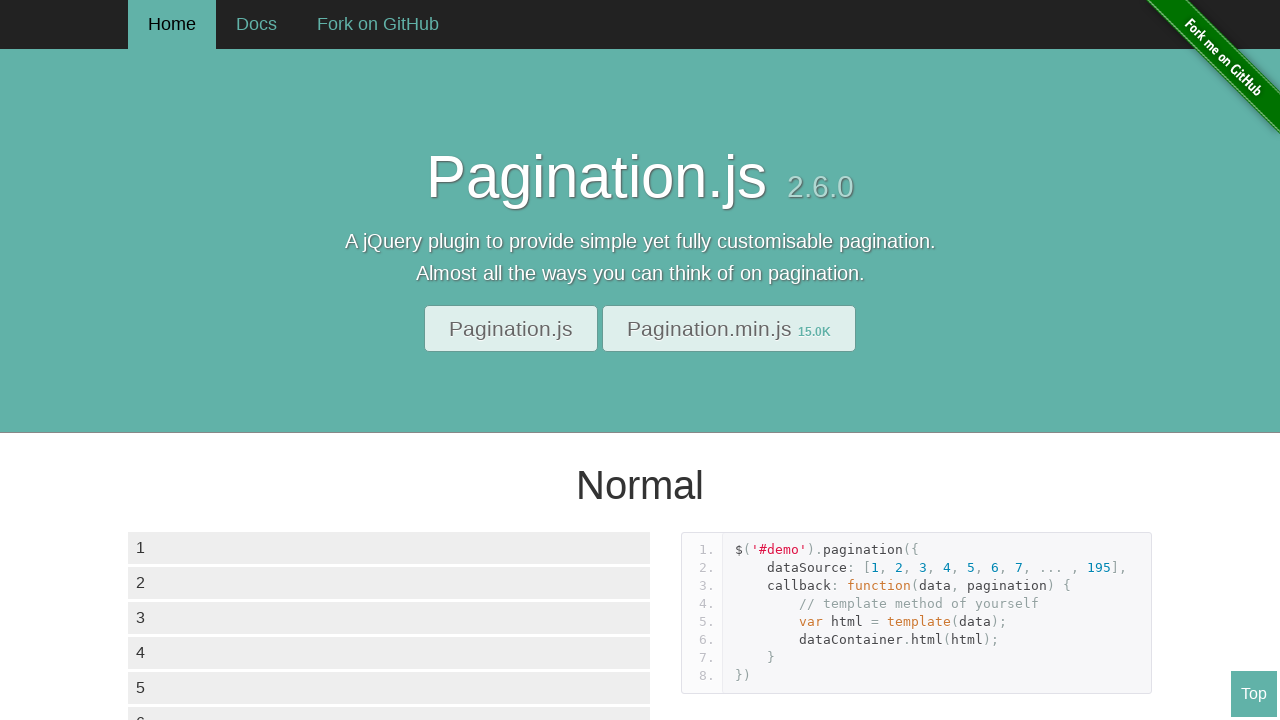

Verified first list item exists and is ready
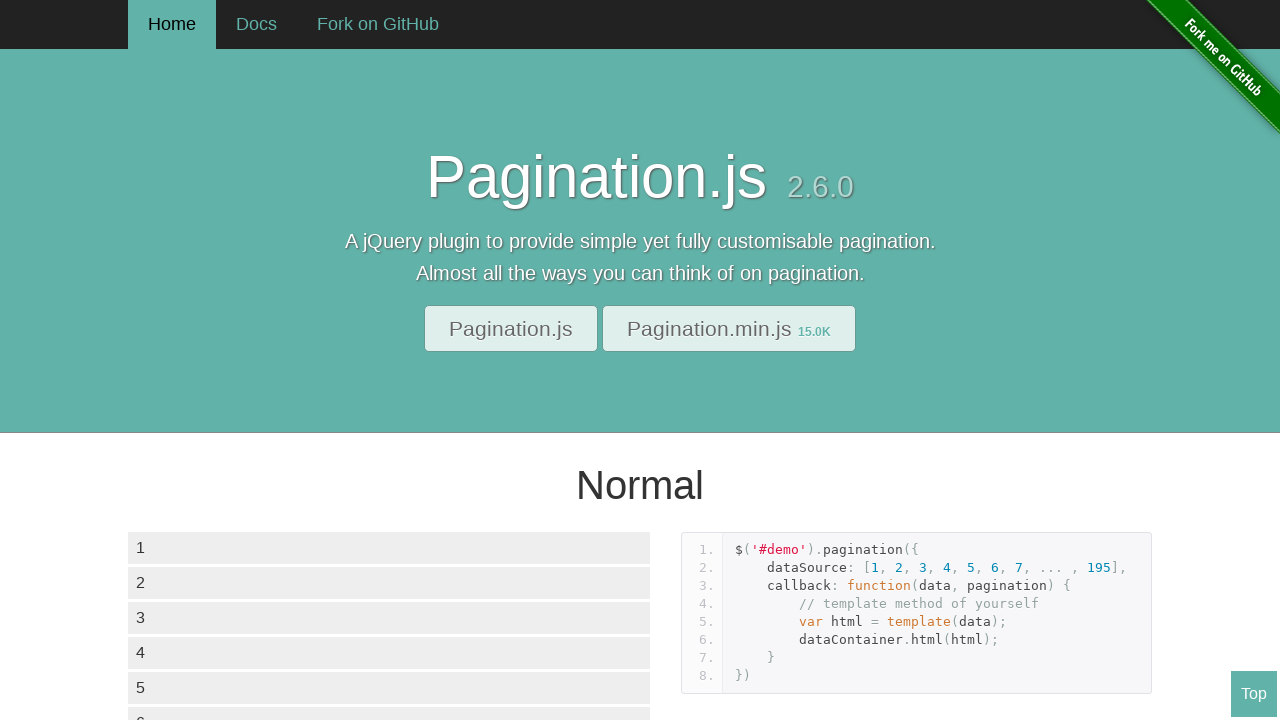

Retrieved text of 6th item on page 1: 6
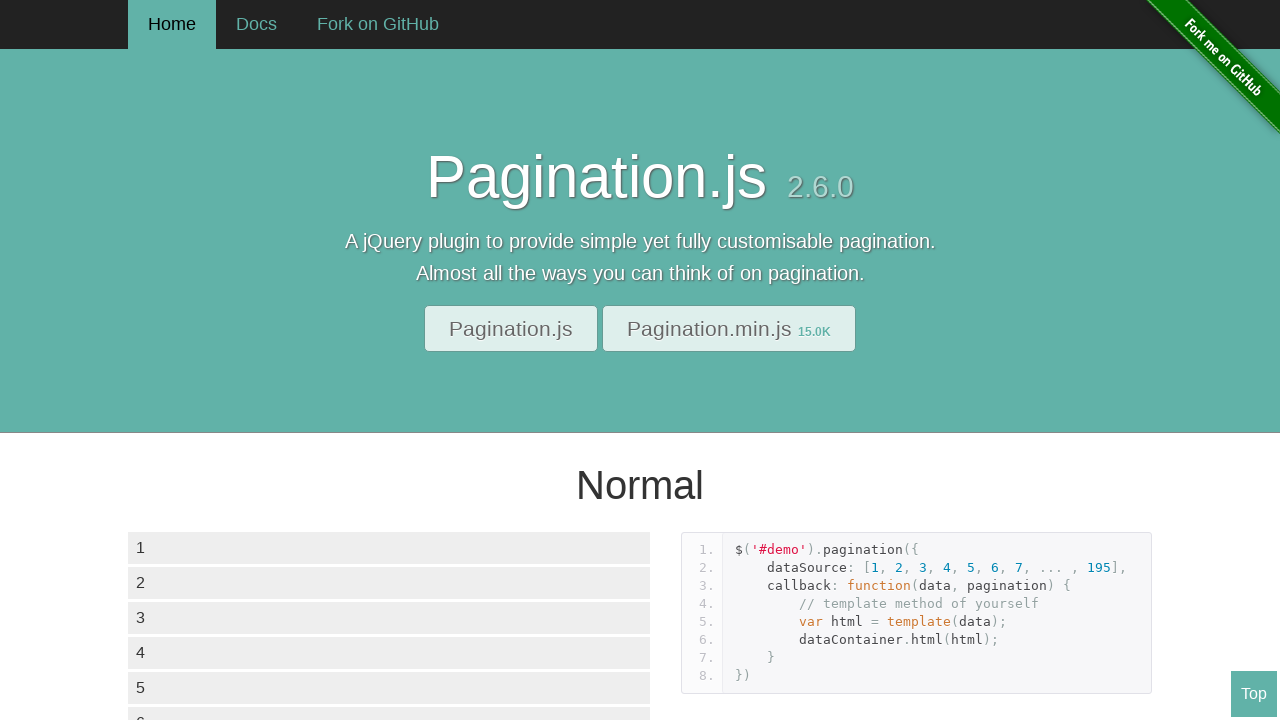

Clicked on page 2 in pagination controls at (204, 360) on div.paginationjs-pages ul li >> nth=2
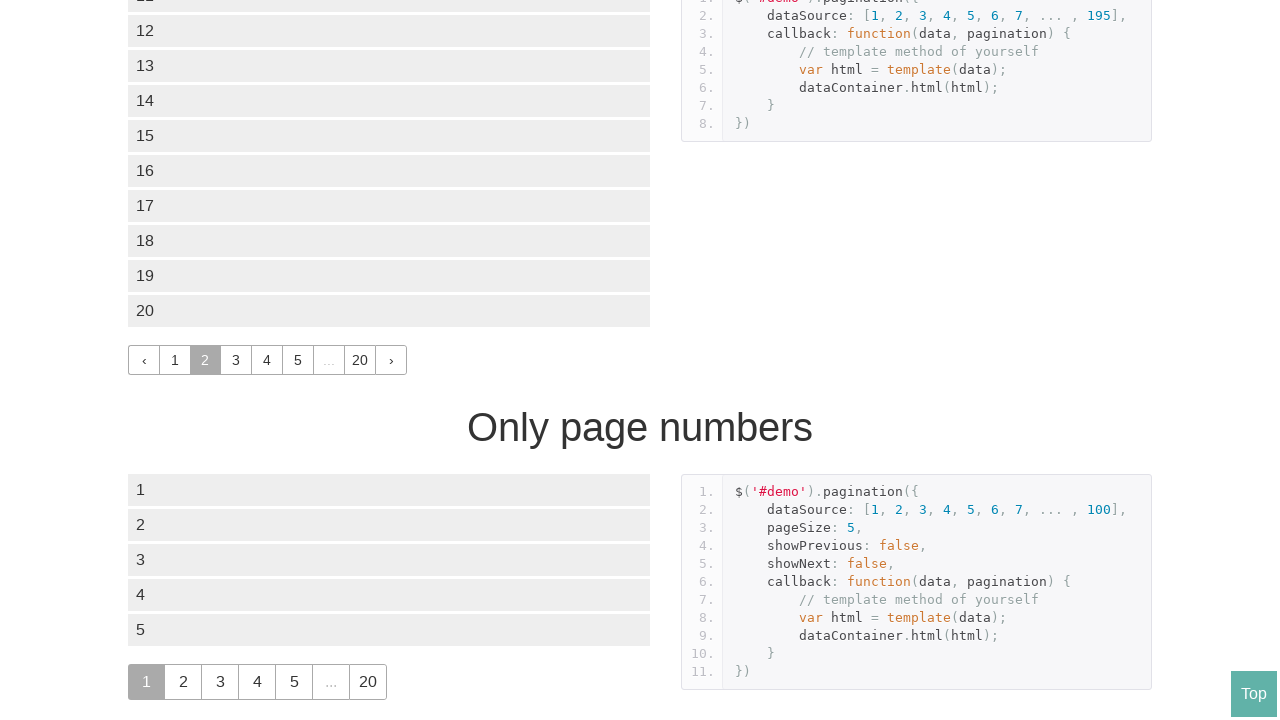

Waited 1 second for page 2 data to load
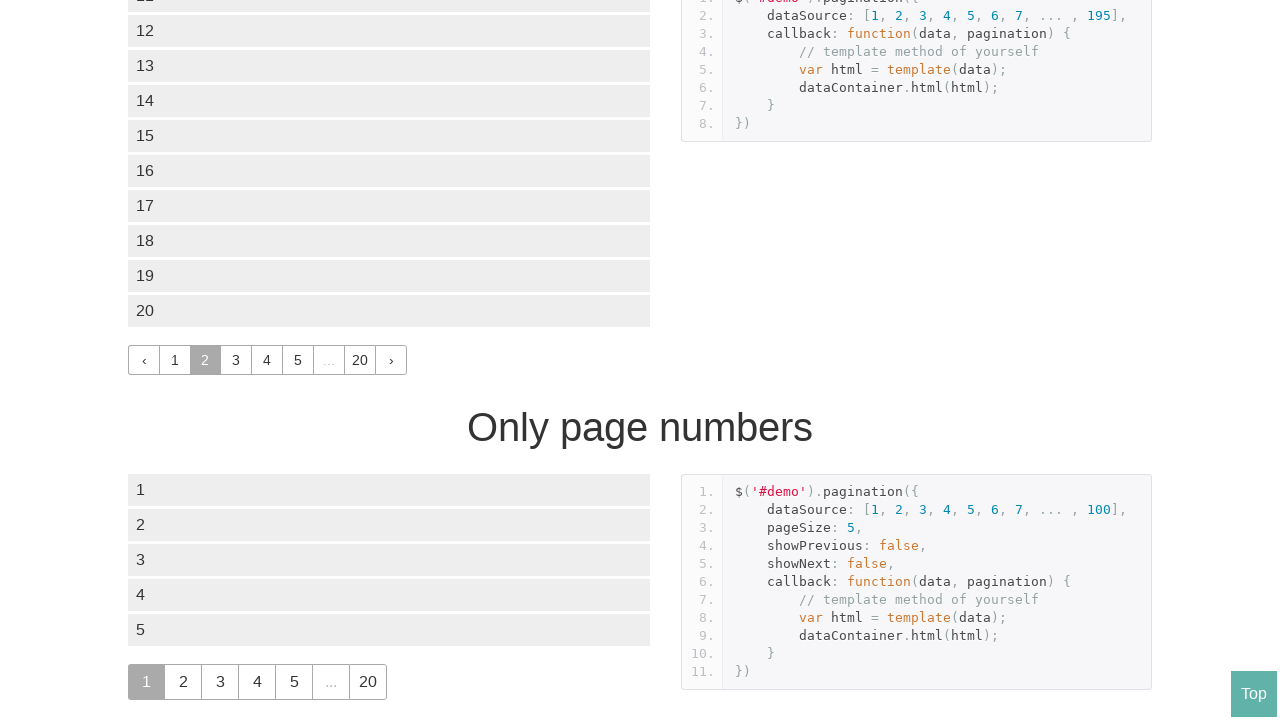

Retrieved text of 6th item on page 2: 16
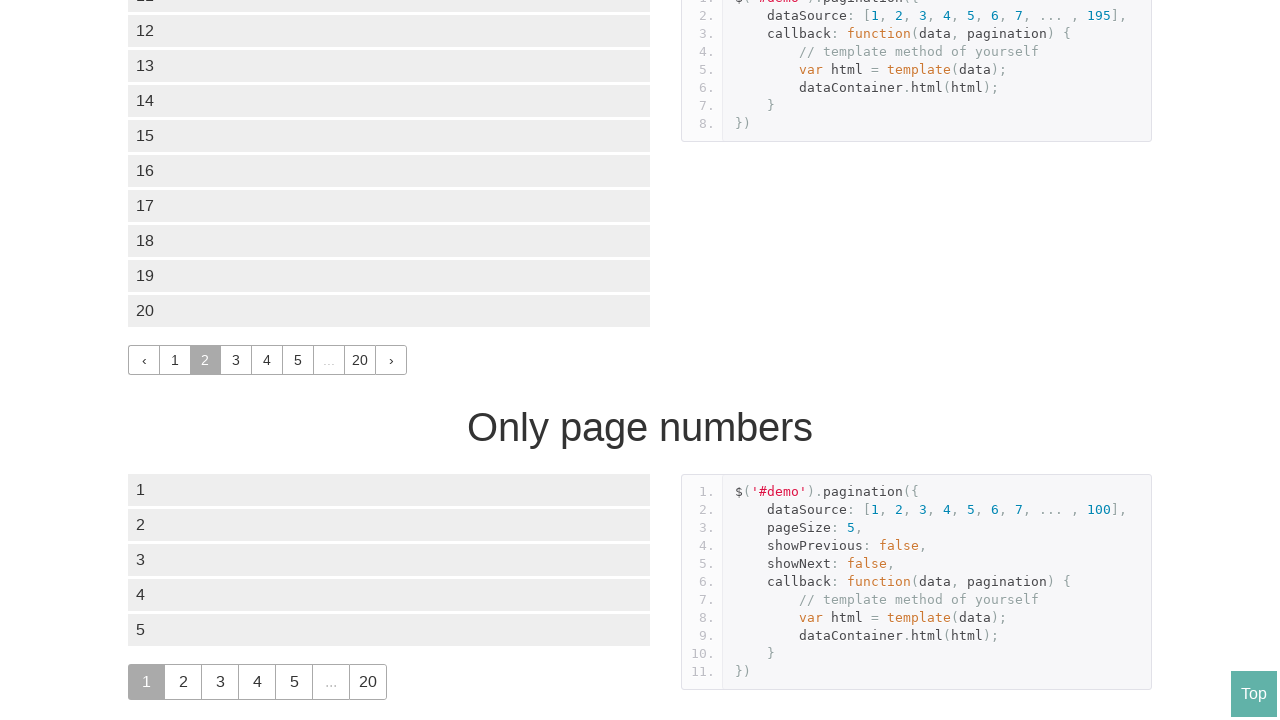

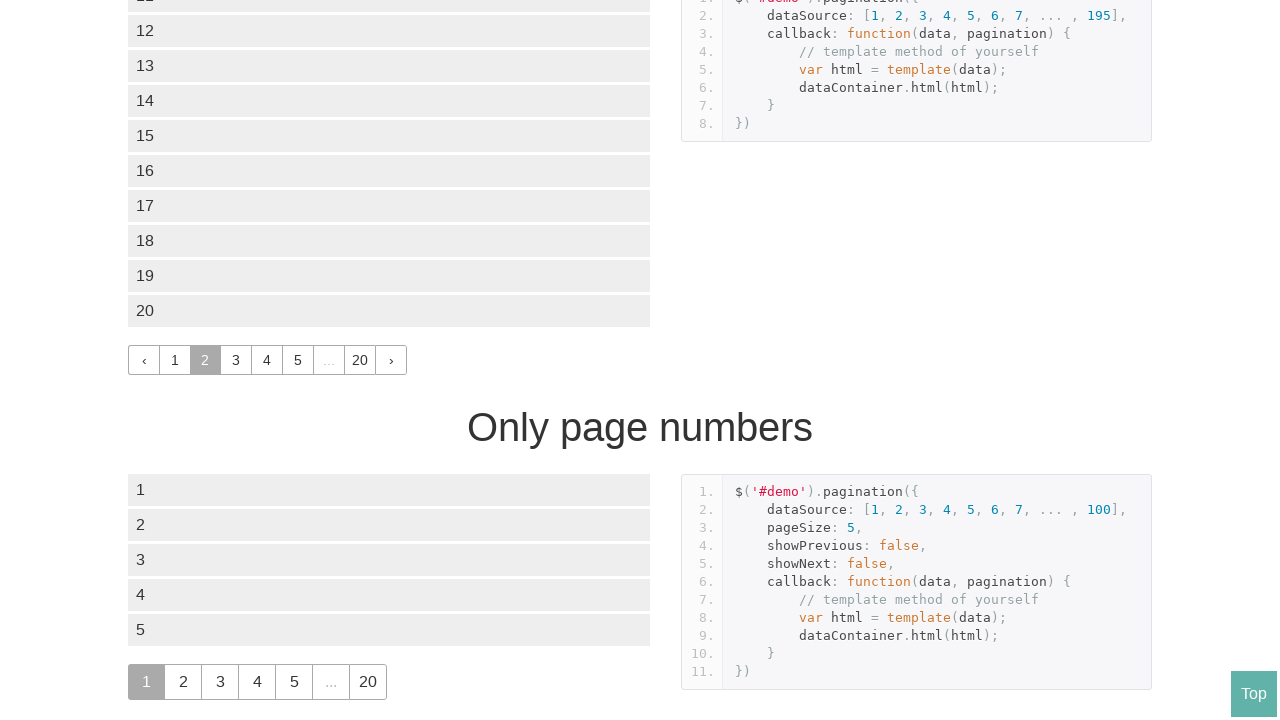